Navigates to W3Schools homepage and scrolls to the "W3Schools Spaces" section

Starting URL: https://www.w3schools.com/

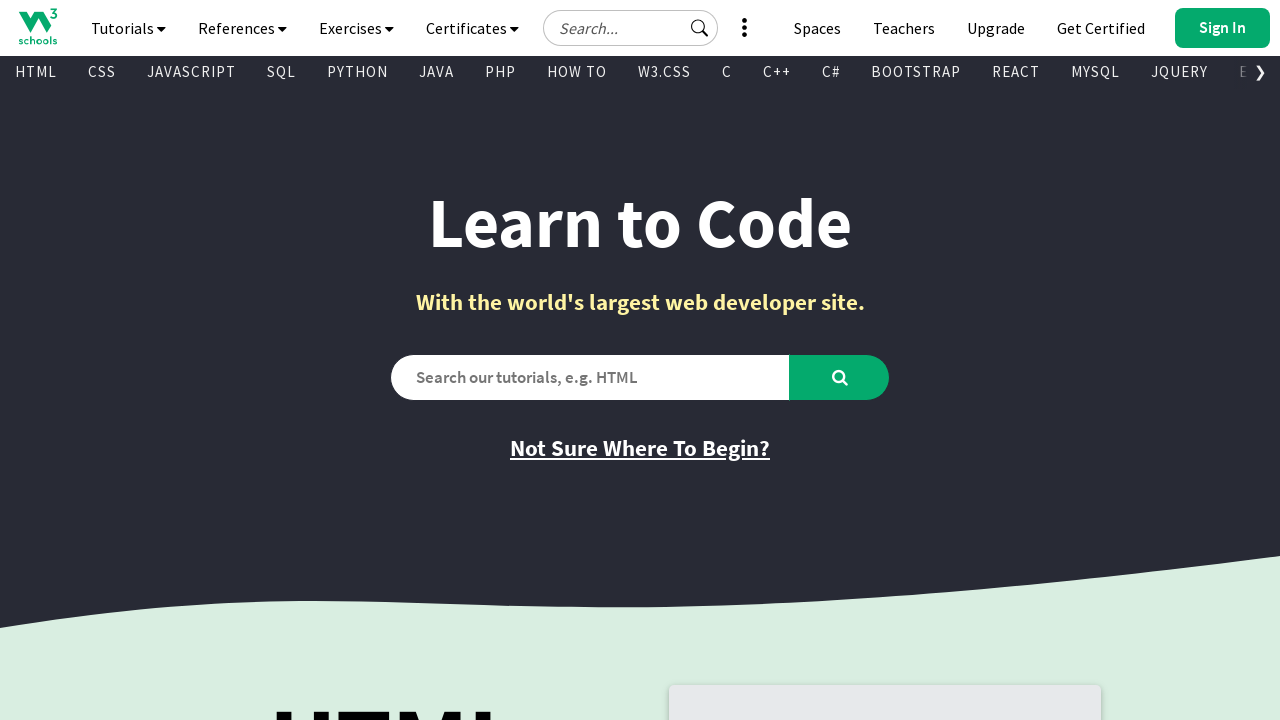

Located the W3Schools Spaces heading element
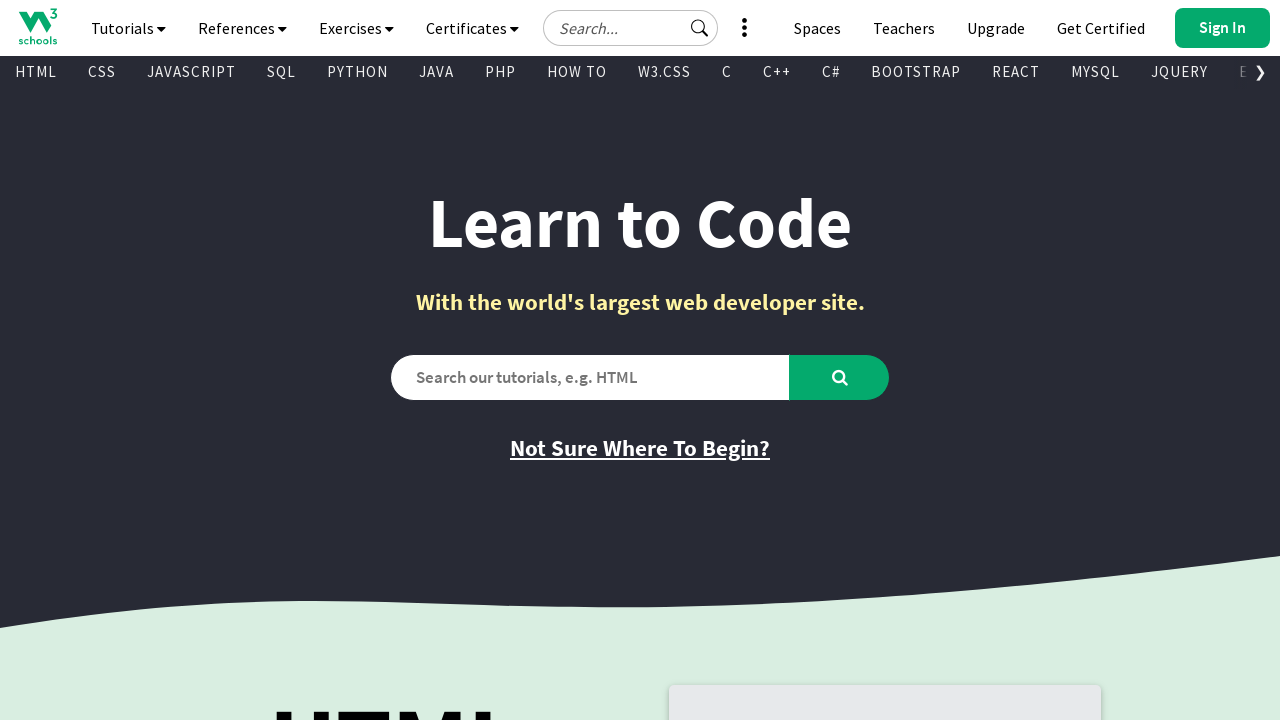

Scrolled to the W3Schools Spaces section
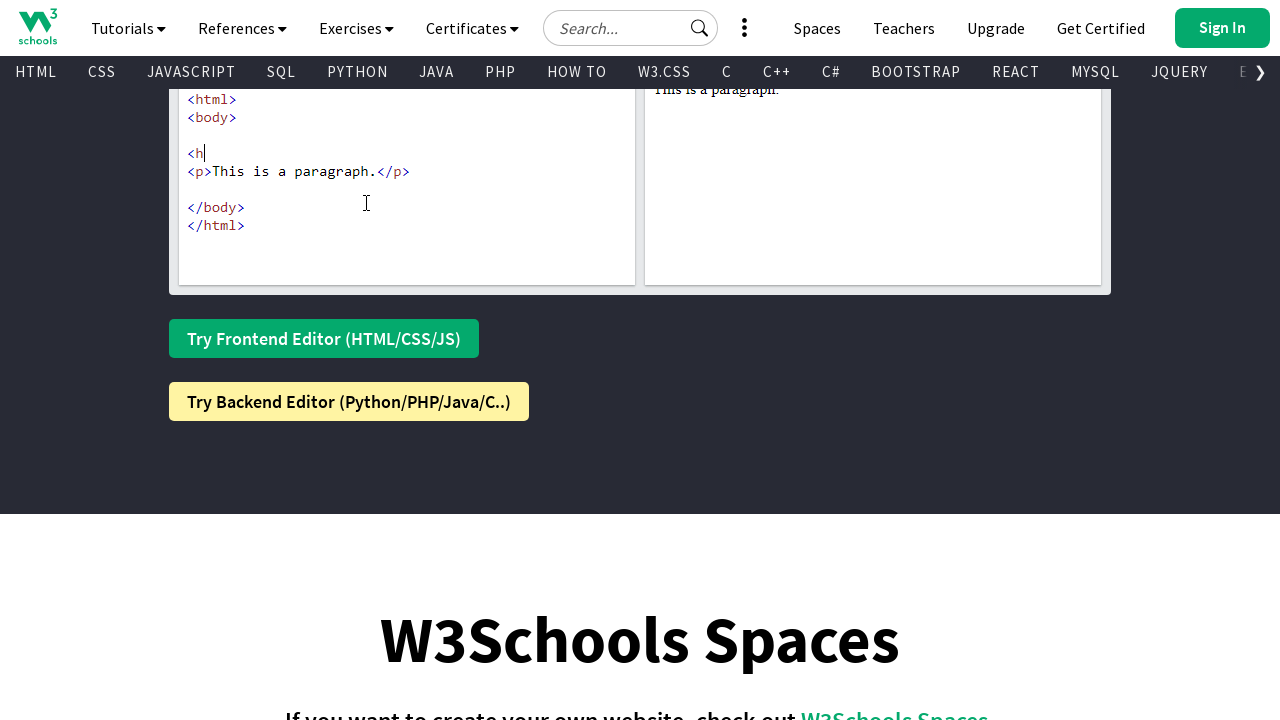

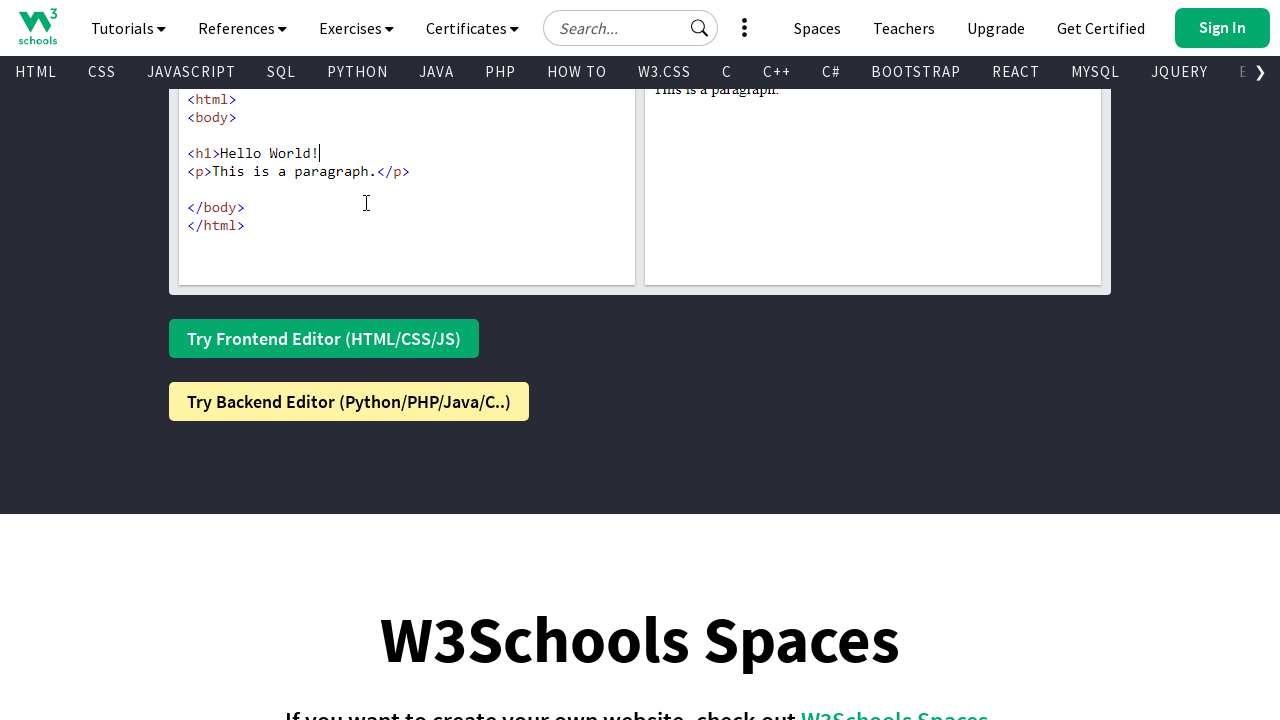